Tests submitting an empty feedback form, clicking Yes, and verifying the generic thank you message is displayed without a name.

Starting URL: https://kristinek.github.io/site/tasks/provide_feedback

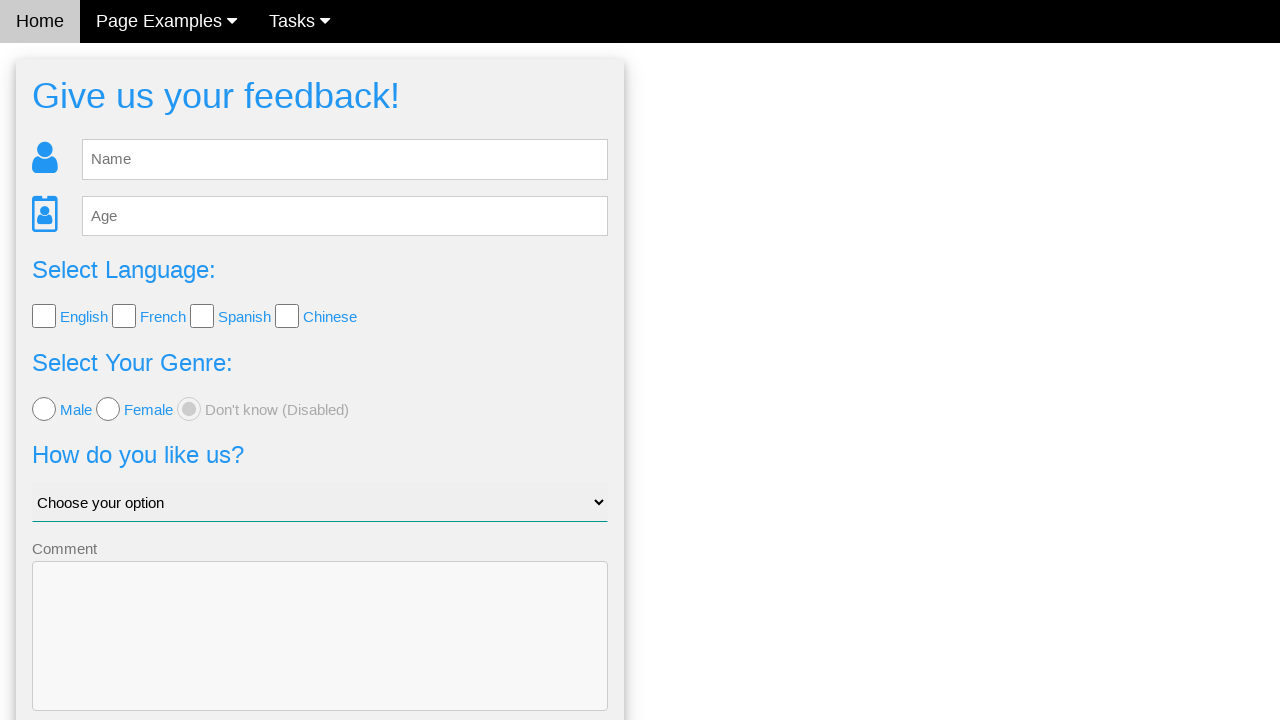

Waited for feedback form to load
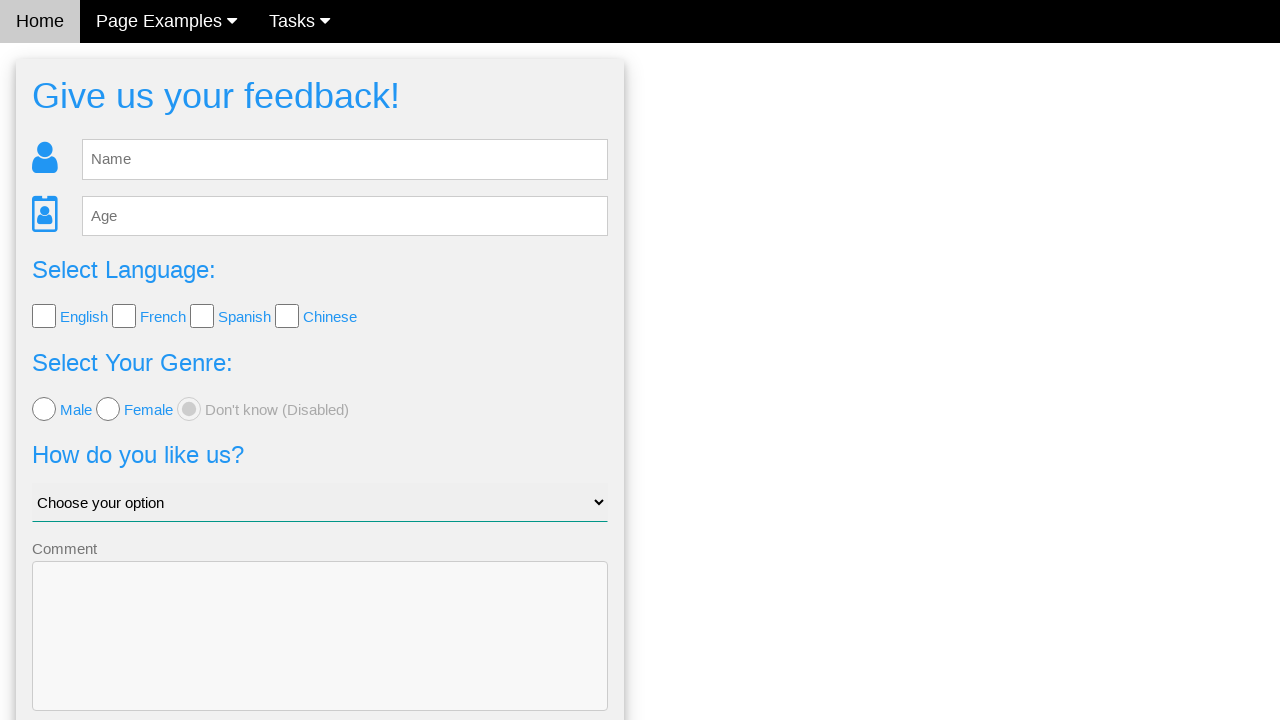

Clicked Send button without entering feedback at (320, 656) on #fb_form form button
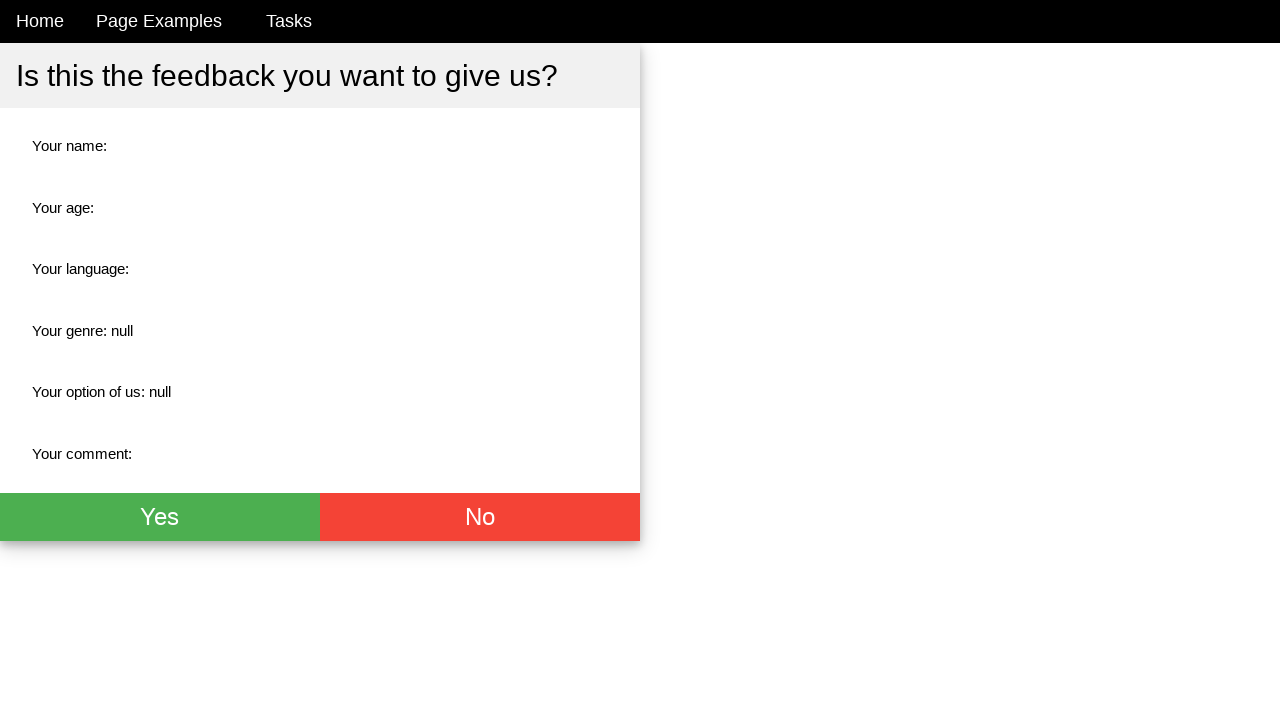

Confirmation page loaded
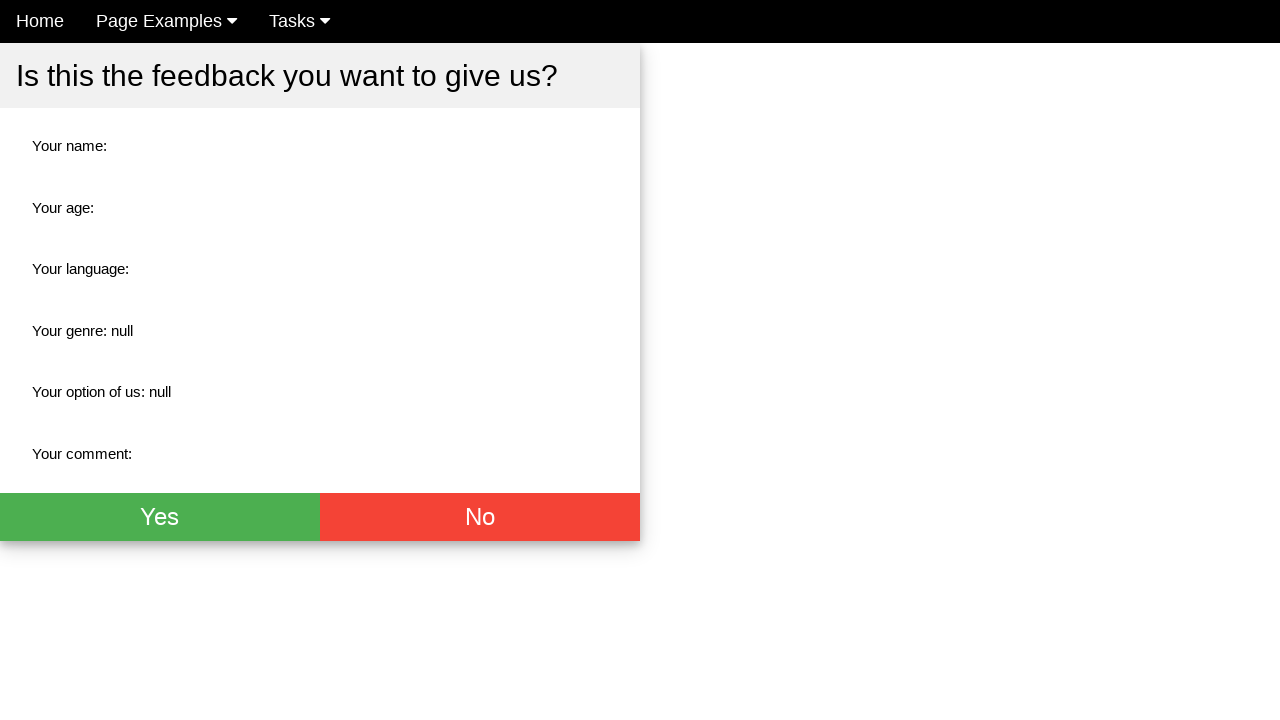

Clicked Yes button at (160, 517) on #fb_thx div div button:nth-child(1)
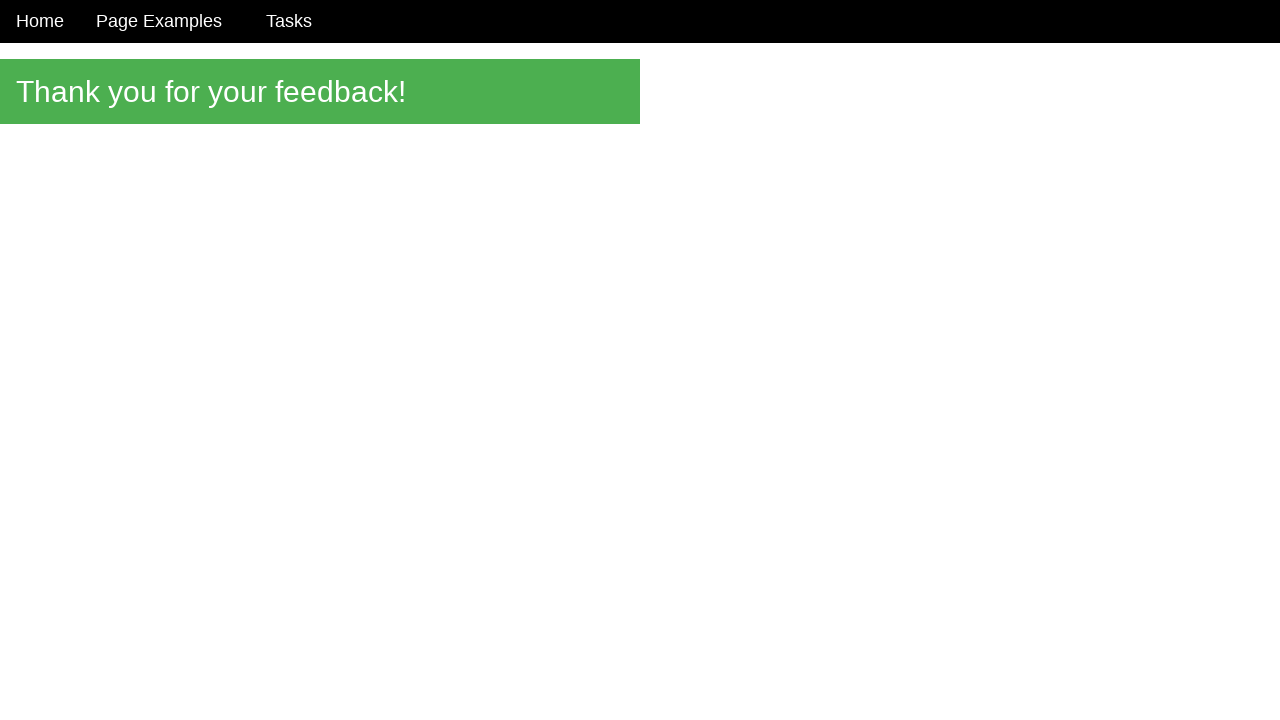

Thank you message element appeared
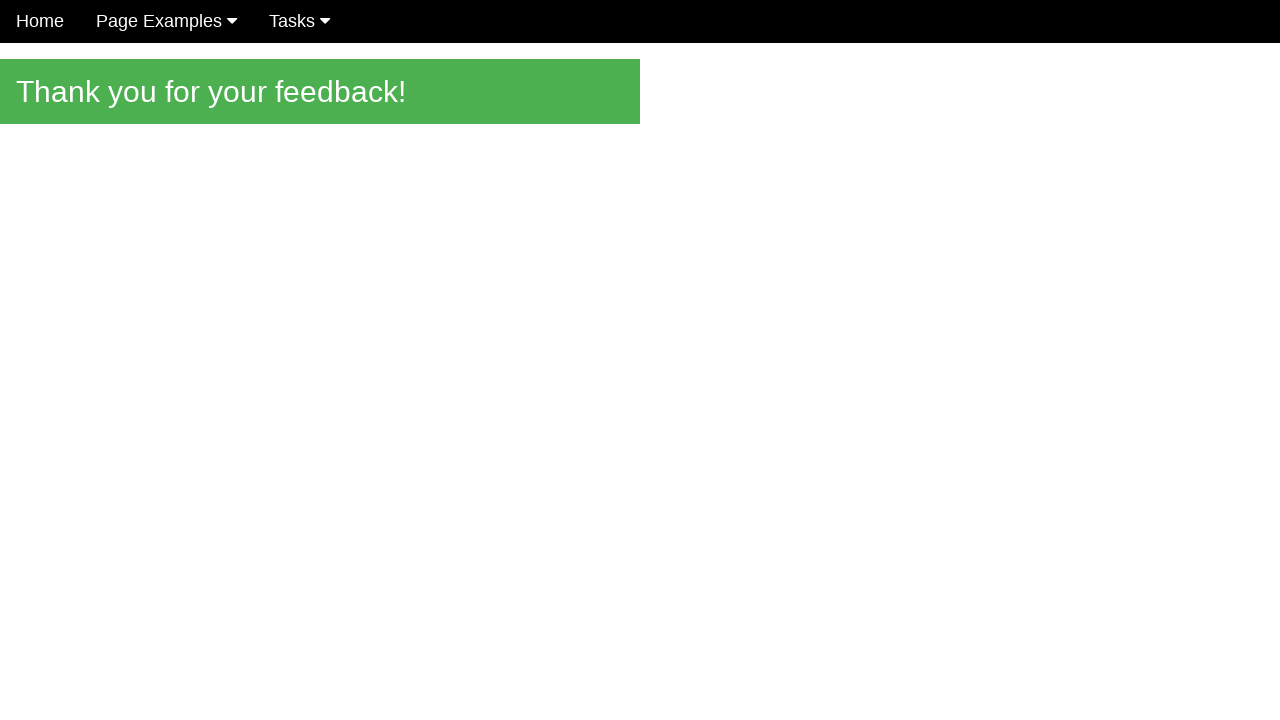

Verified generic thank you message displayed without name
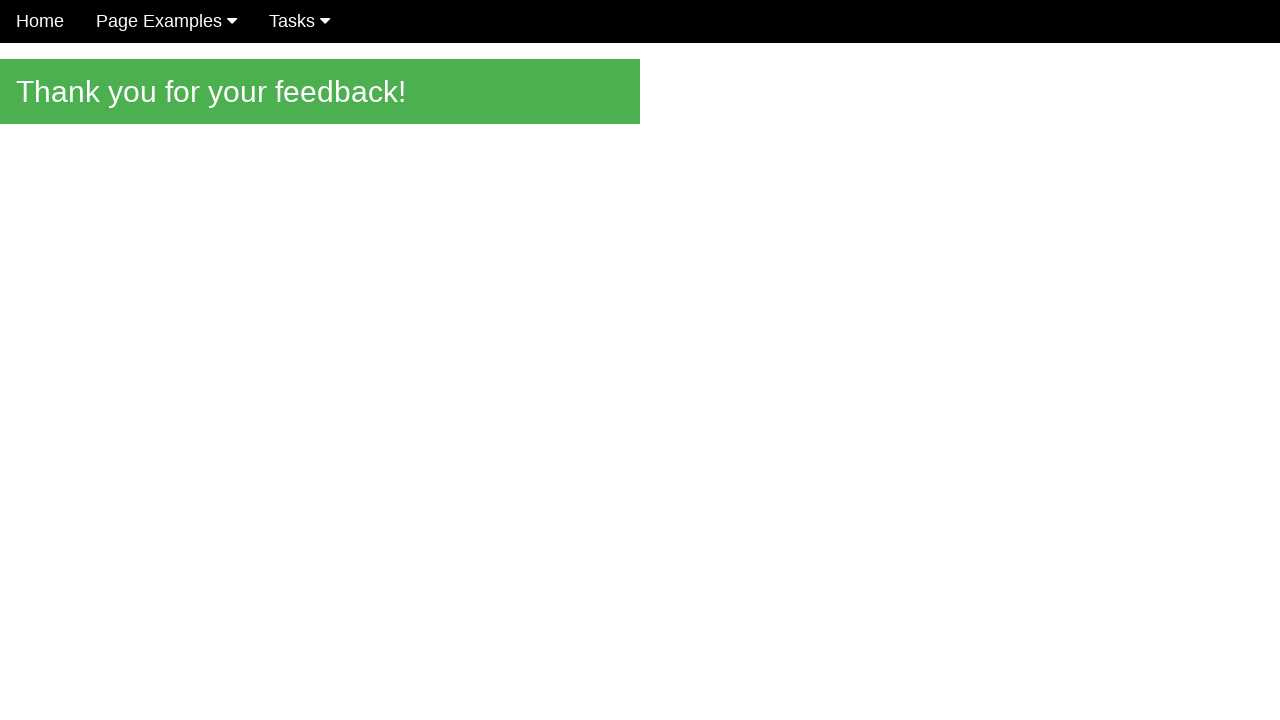

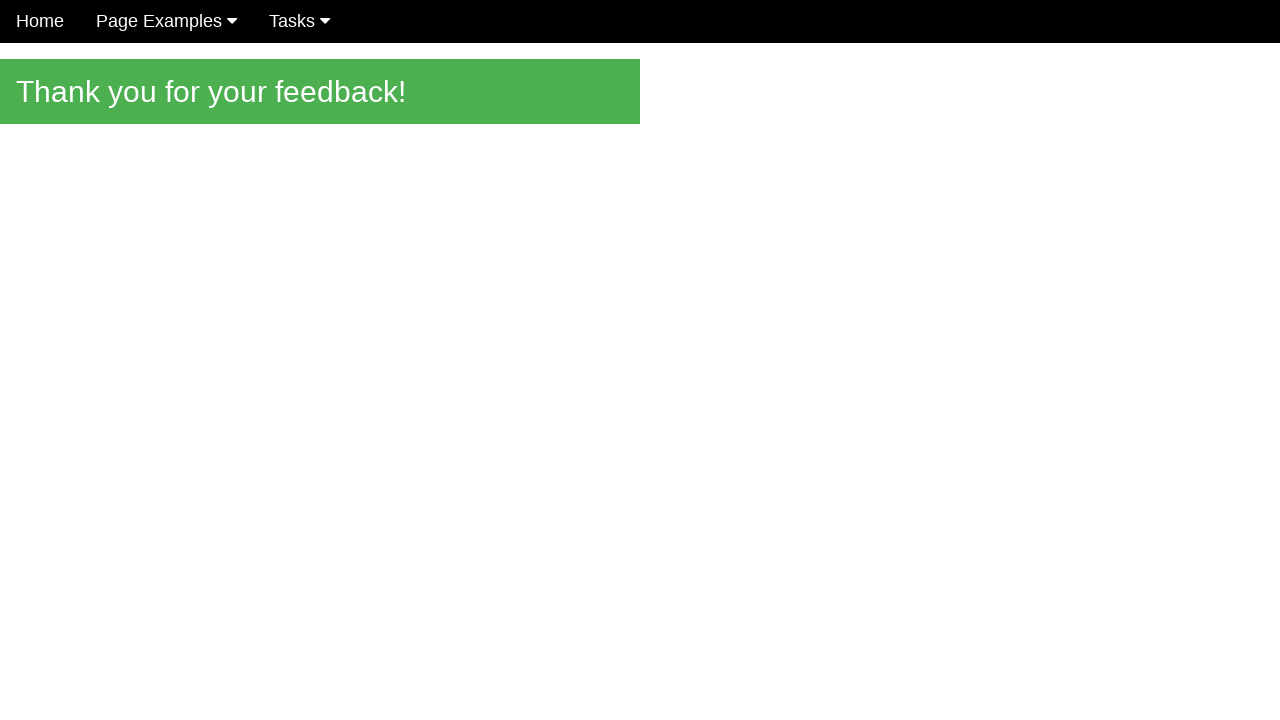